Tests checkbox interaction by clicking a checkbox to select it, verifying selection state, then clicking again to deselect it on a dynamic controls training page.

Starting URL: https://v1.training-support.net/selenium/dynamic-controls

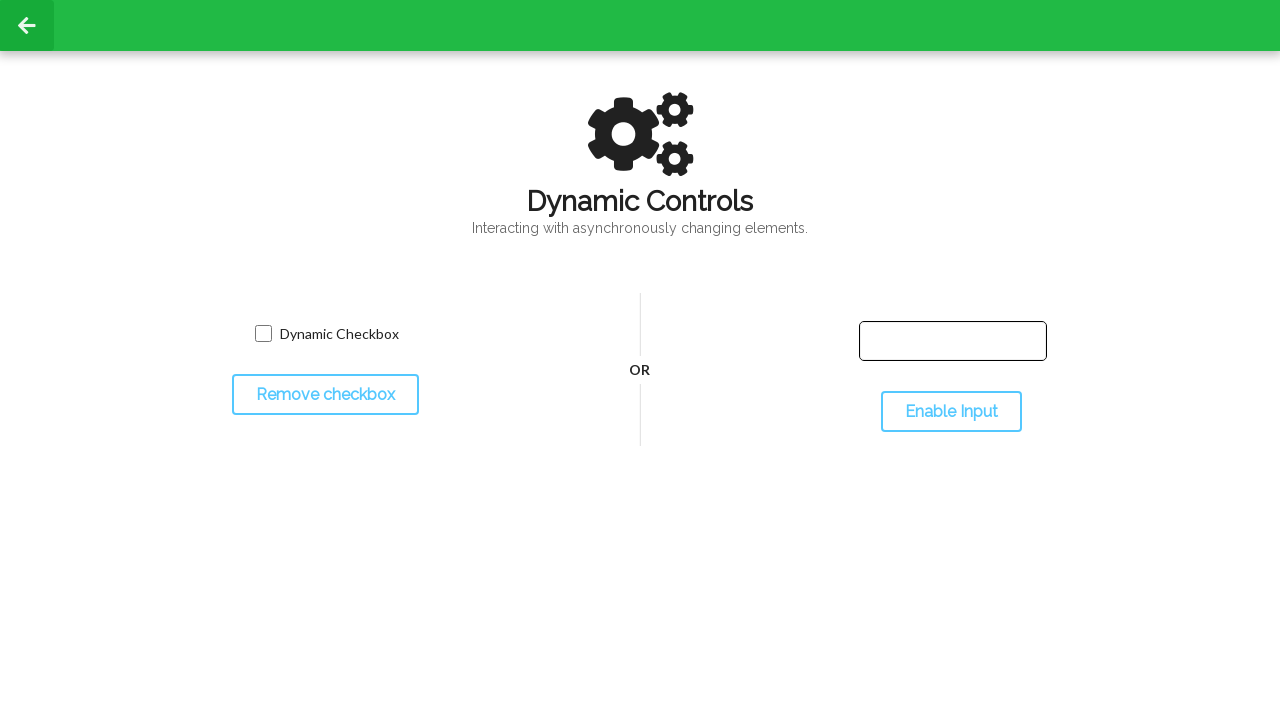

Waited for checkbox element to be present on dynamic controls page
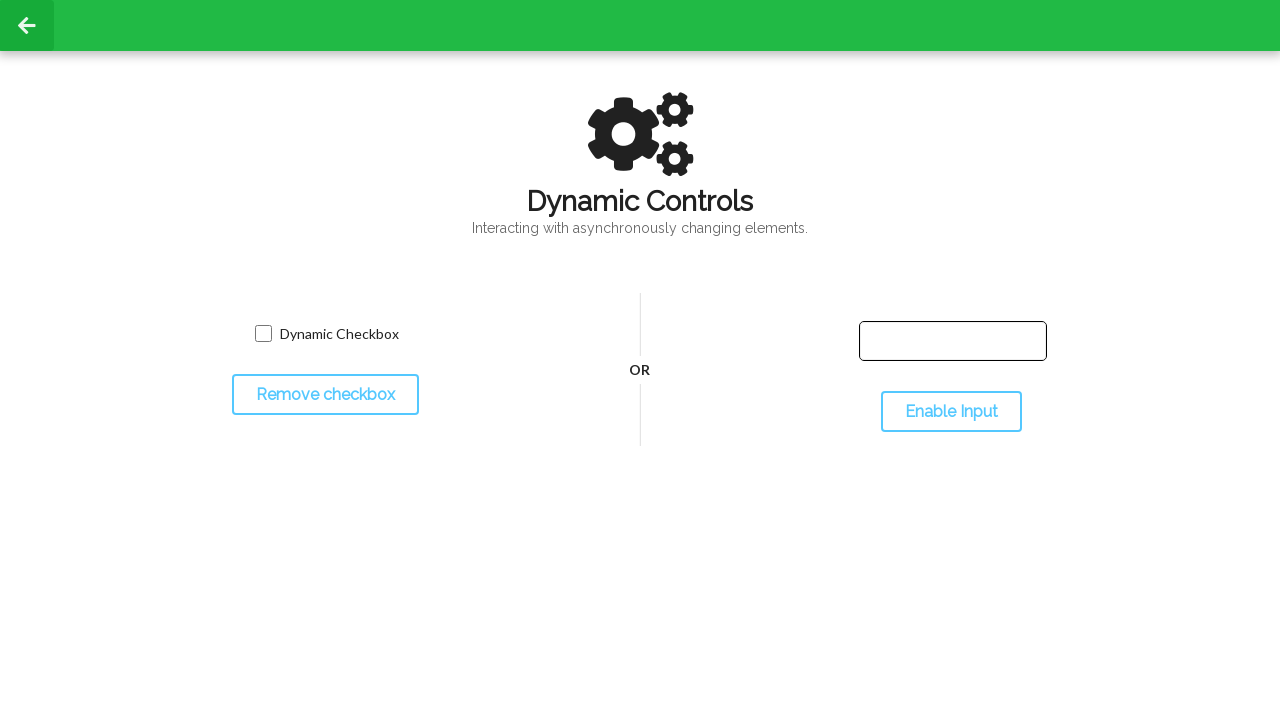

Clicked checkbox to select it at (263, 334) on input.willDisappear
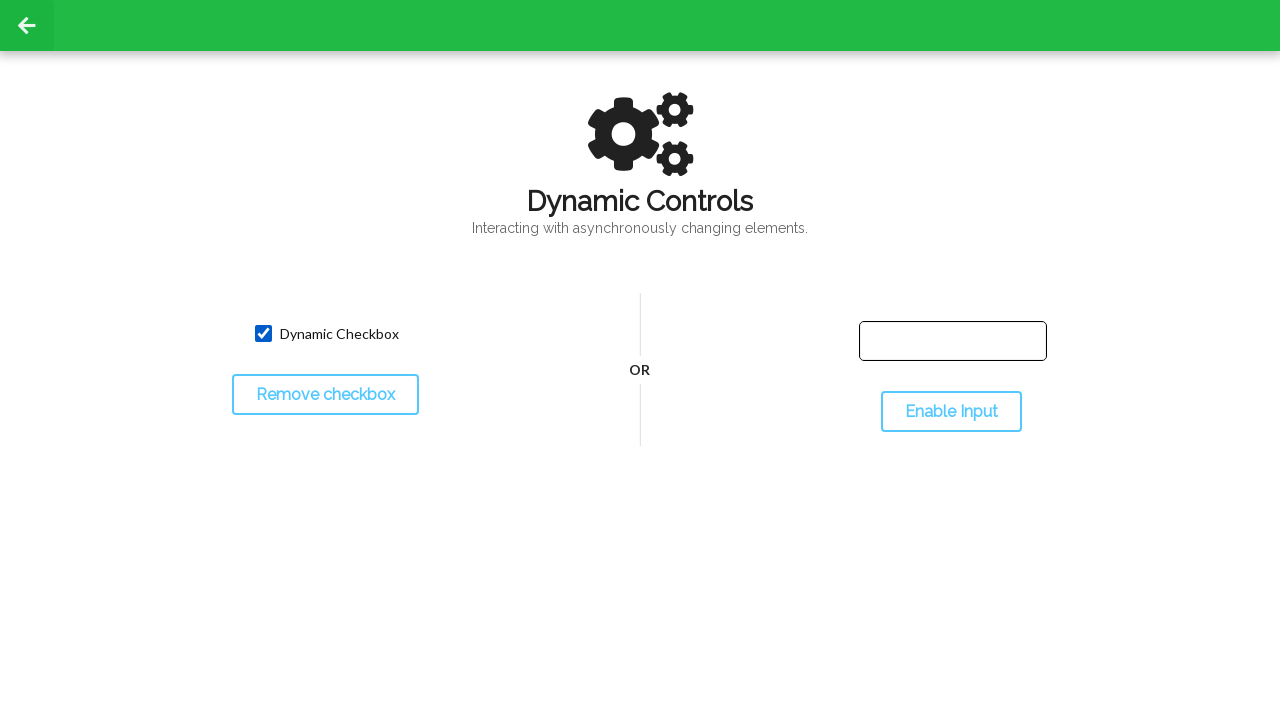

Located checkbox element for verification
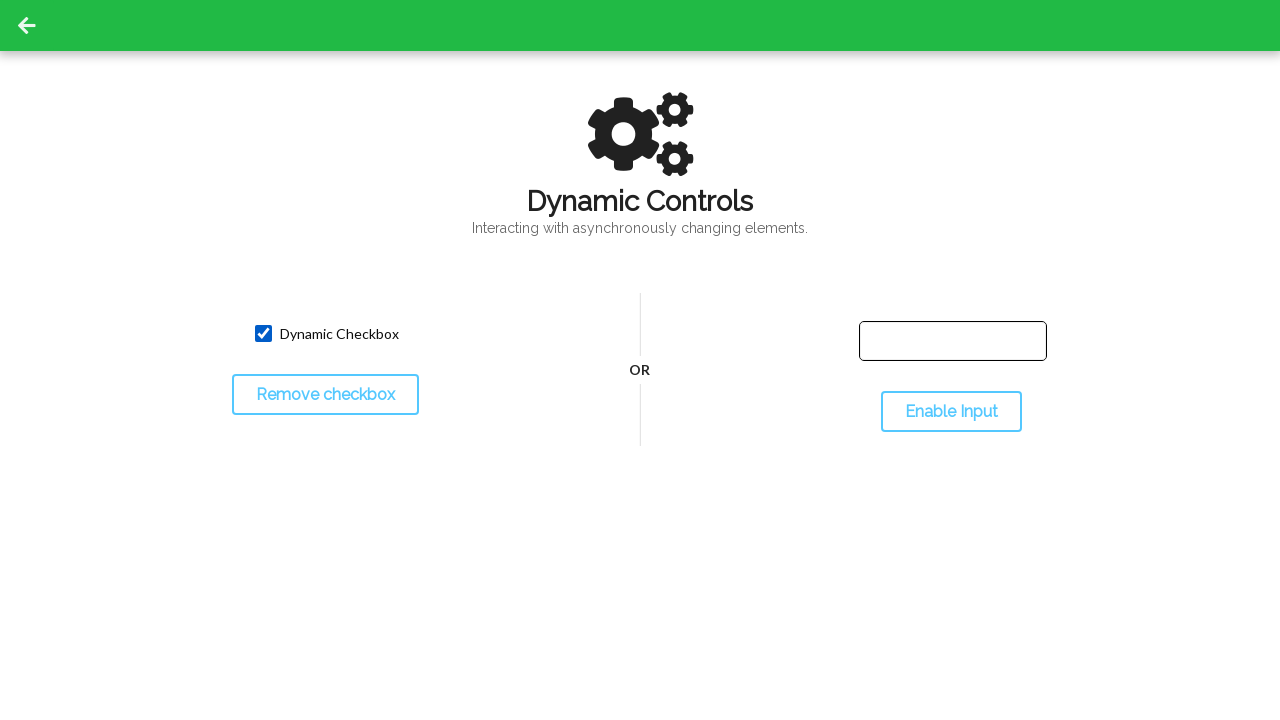

Verified checkbox is selected
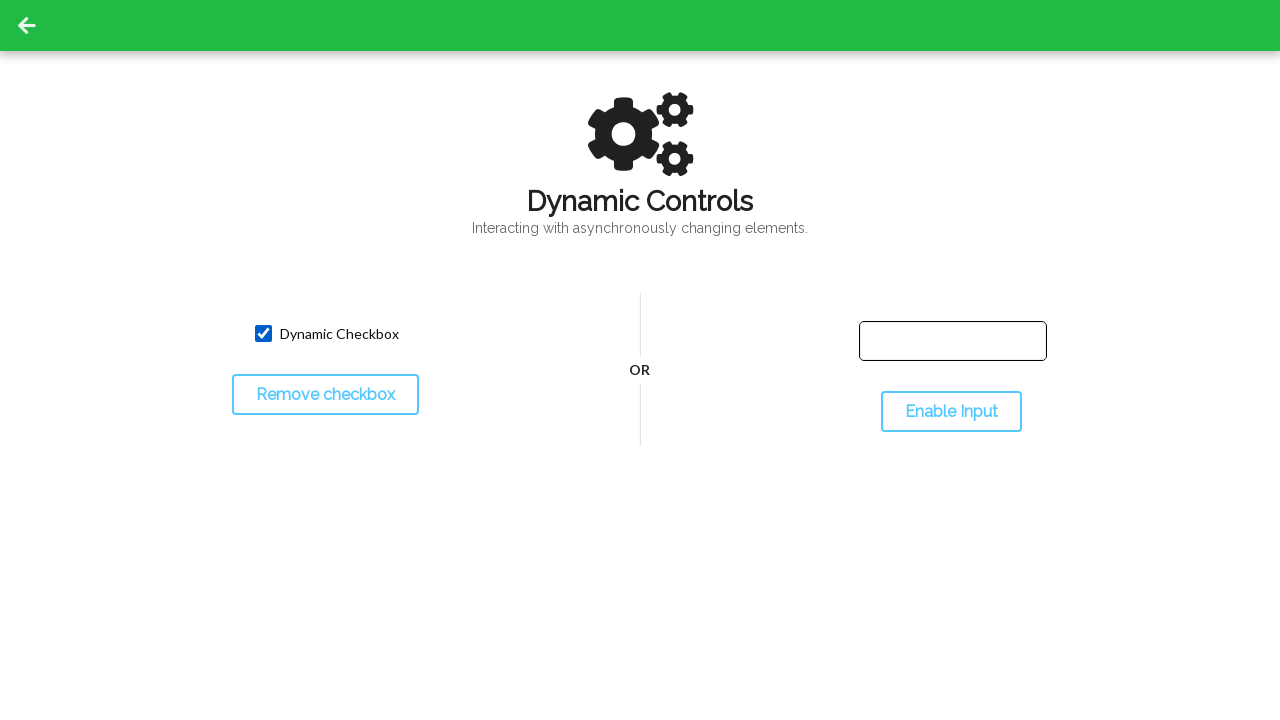

Clicked checkbox again to deselect it at (263, 334) on input.willDisappear
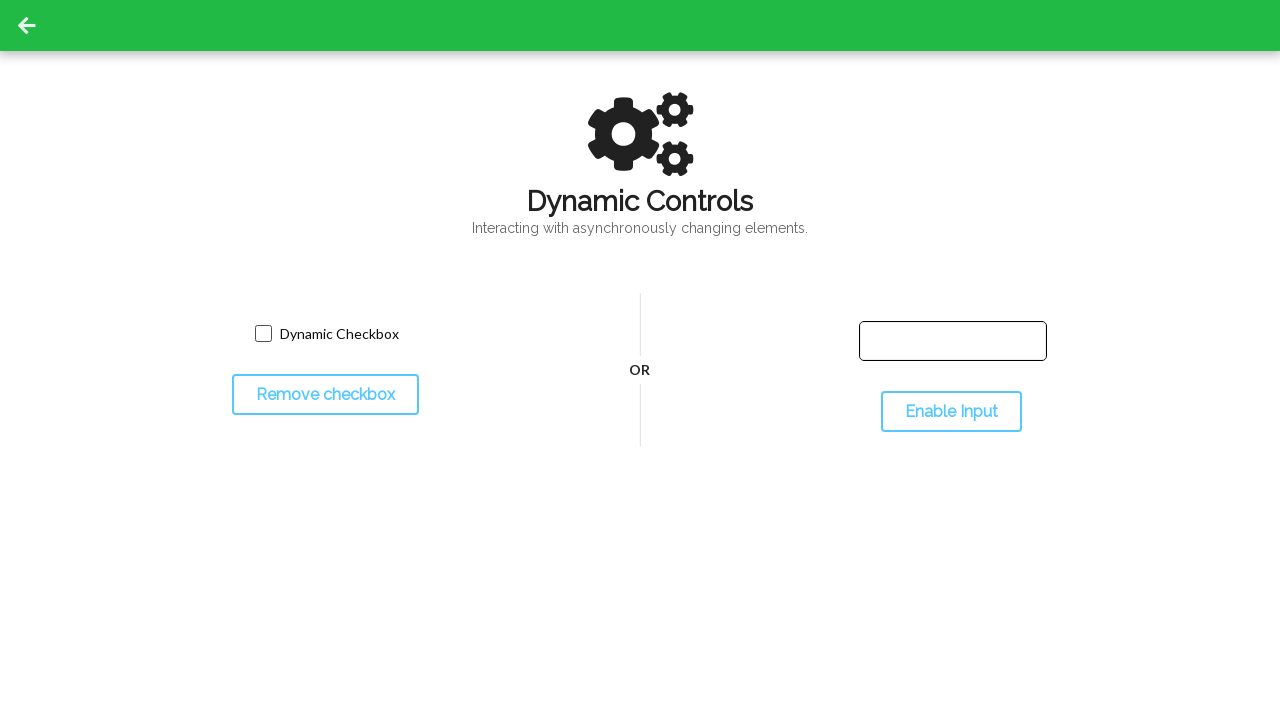

Verified checkbox is deselected
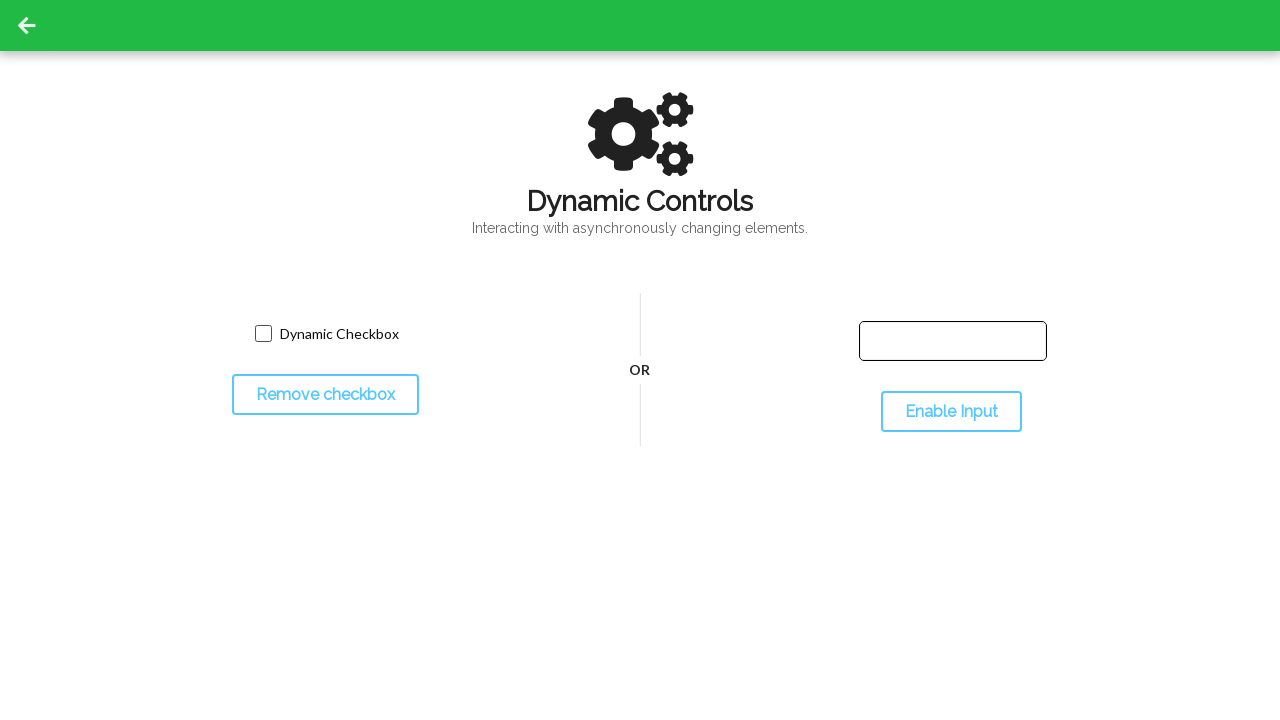

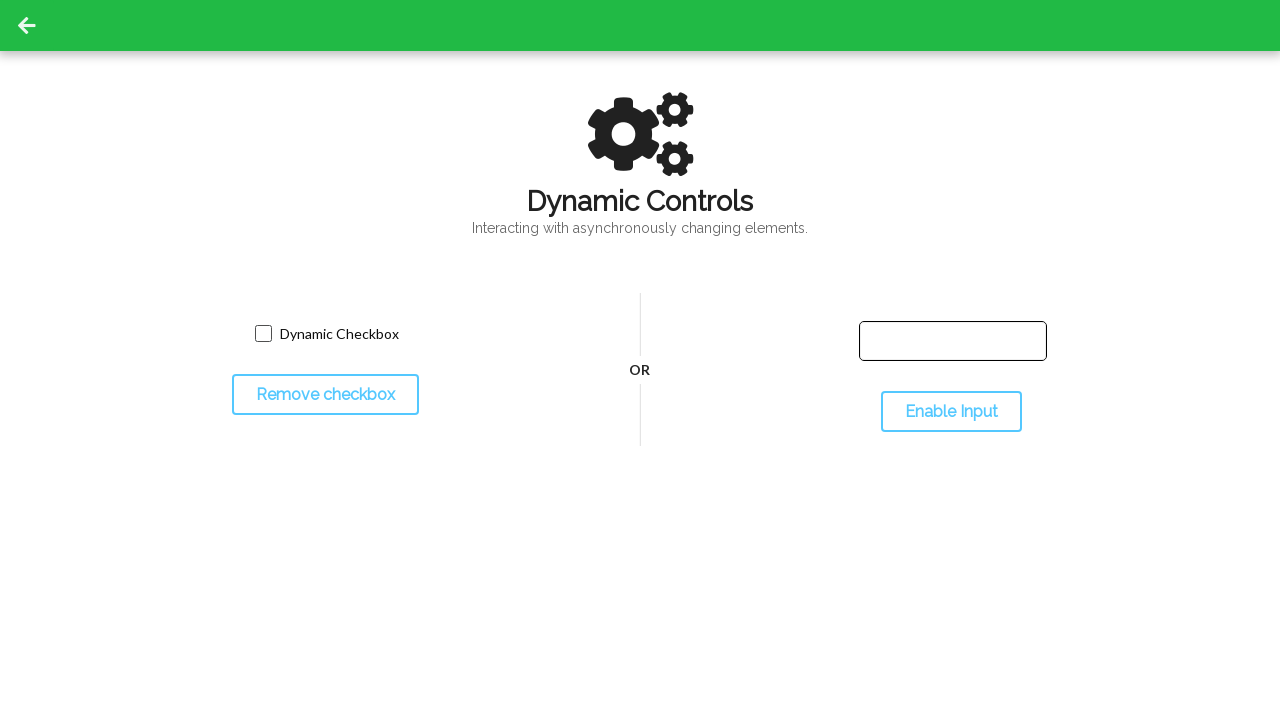